Tests JavaScript alert handling by clicking a confirm button, entering text in the alert, and accepting it

Starting URL: https://syntaxprojects.com/javascript-alert-box-demo.php

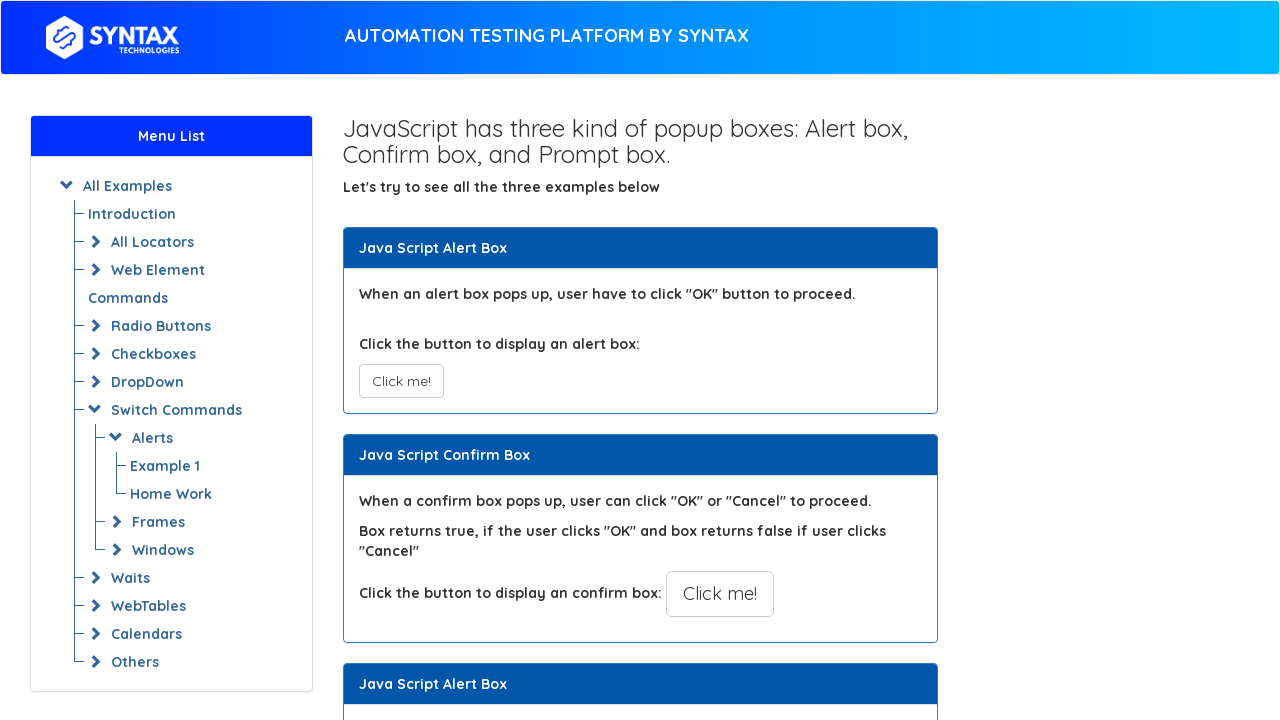

Clicked the confirm button to trigger JavaScript alert at (720, 594) on xpath=//button[@onclick='myConfirmFunction()']
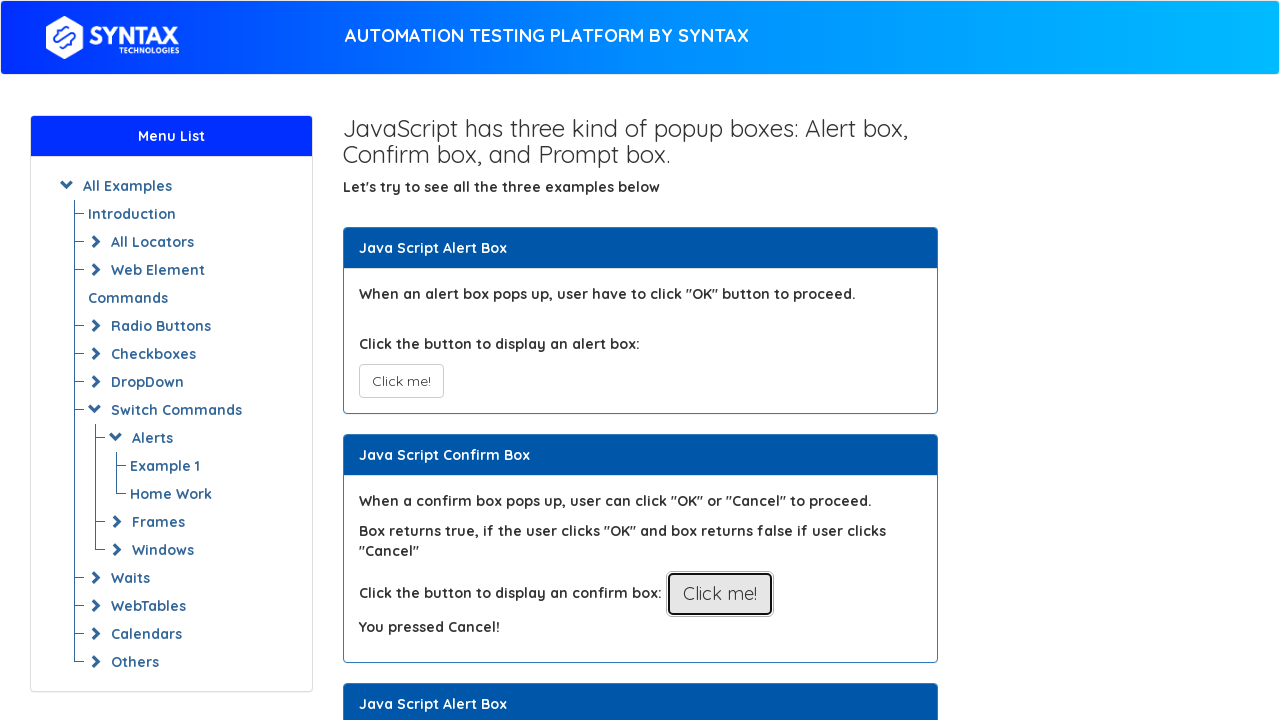

Set up dialog handler to accept alerts with text 'This is the key'
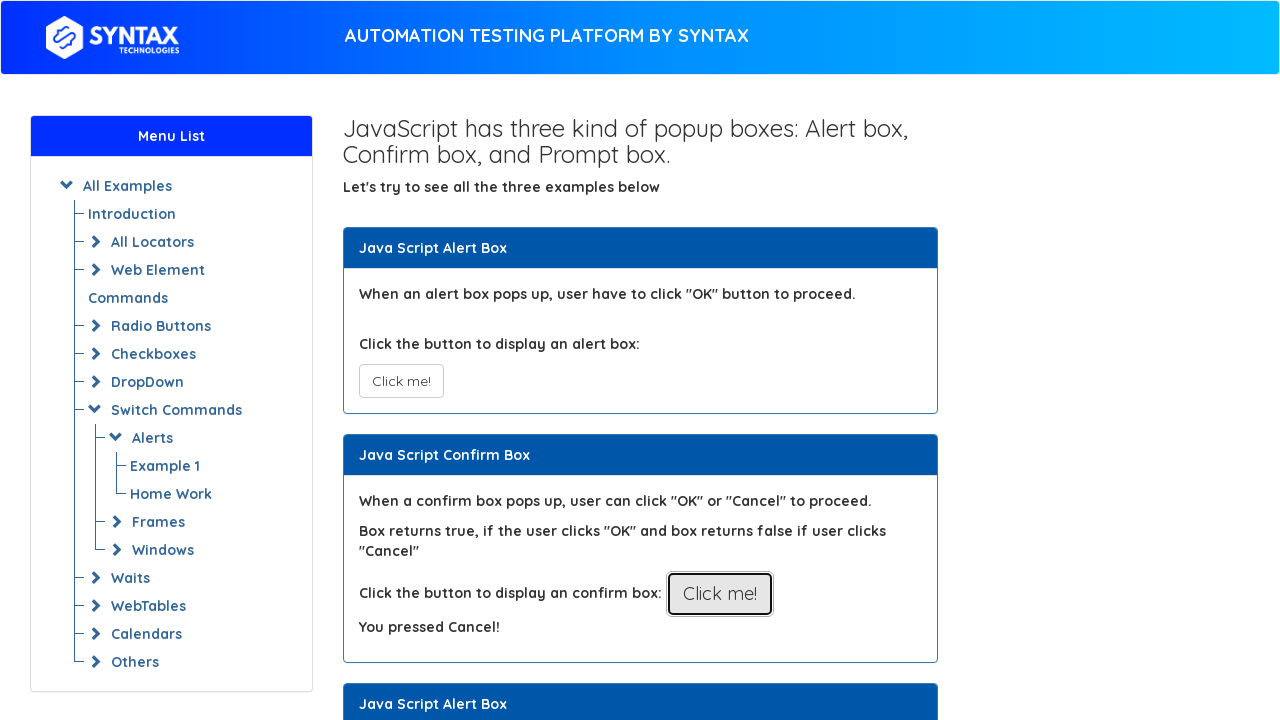

Clicked the confirm button again to trigger the alert and accept it at (720, 594) on xpath=//button[@onclick='myConfirmFunction()']
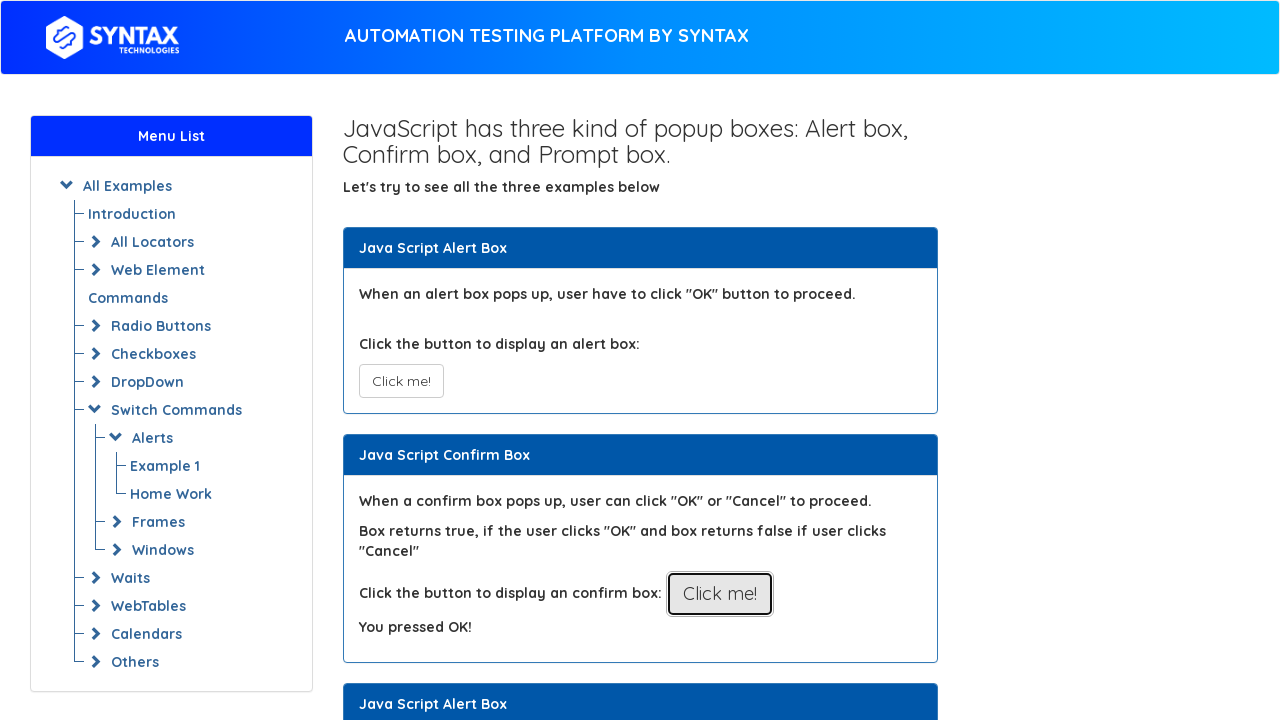

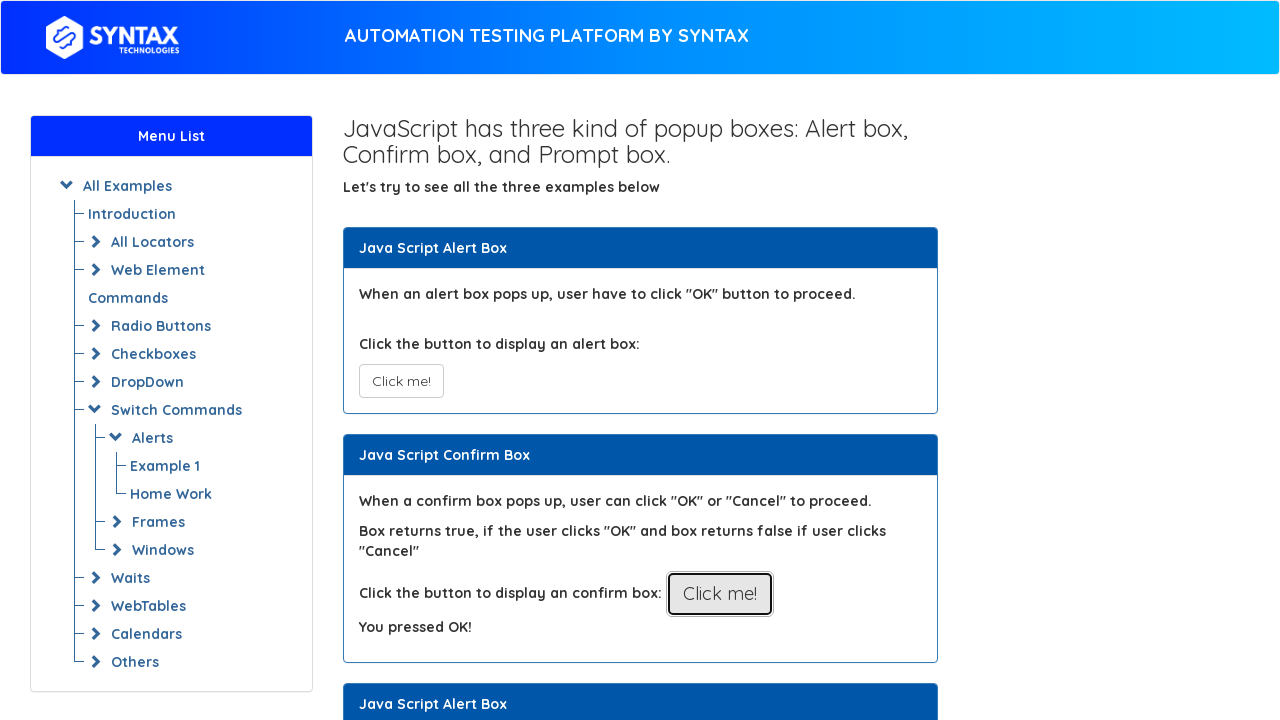